Tests iframe handling by switching to an iframe containing a form and filling in a first name field

Starting URL: https://www.w3schools.com/html/tryit.asp?filename=tryhtml_form_submit

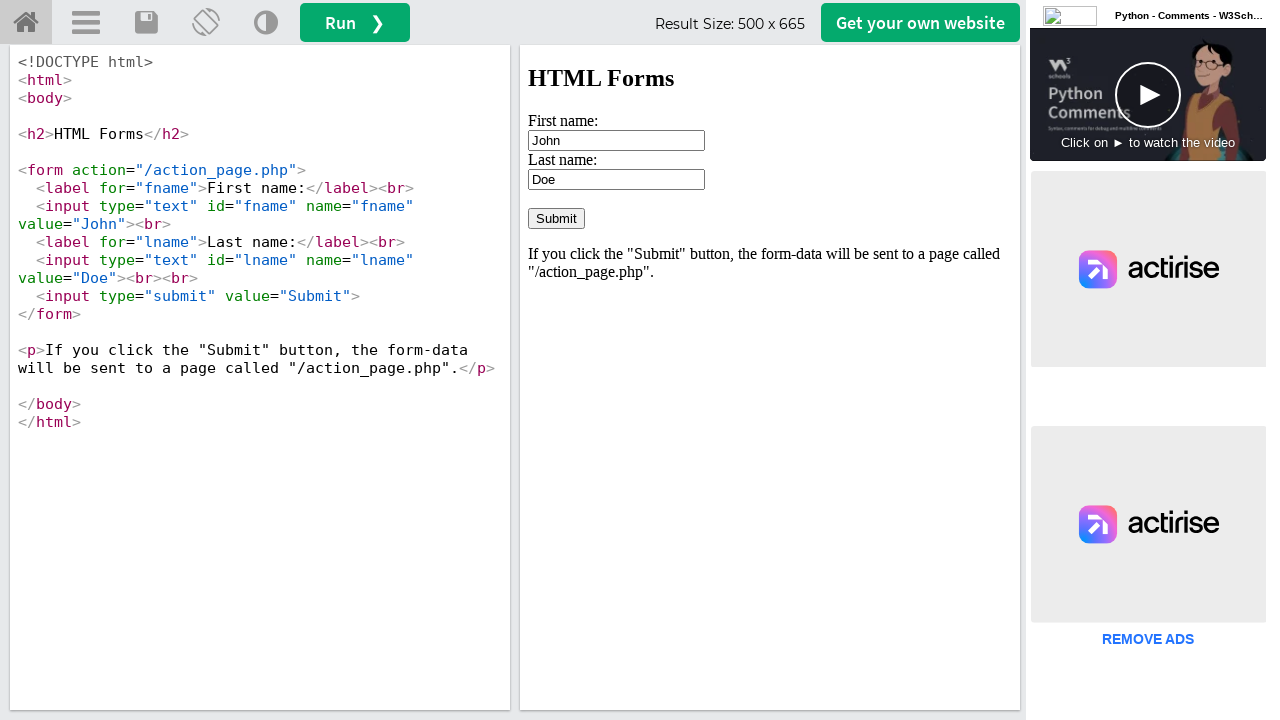

Located iframe with id 'iframeResult'
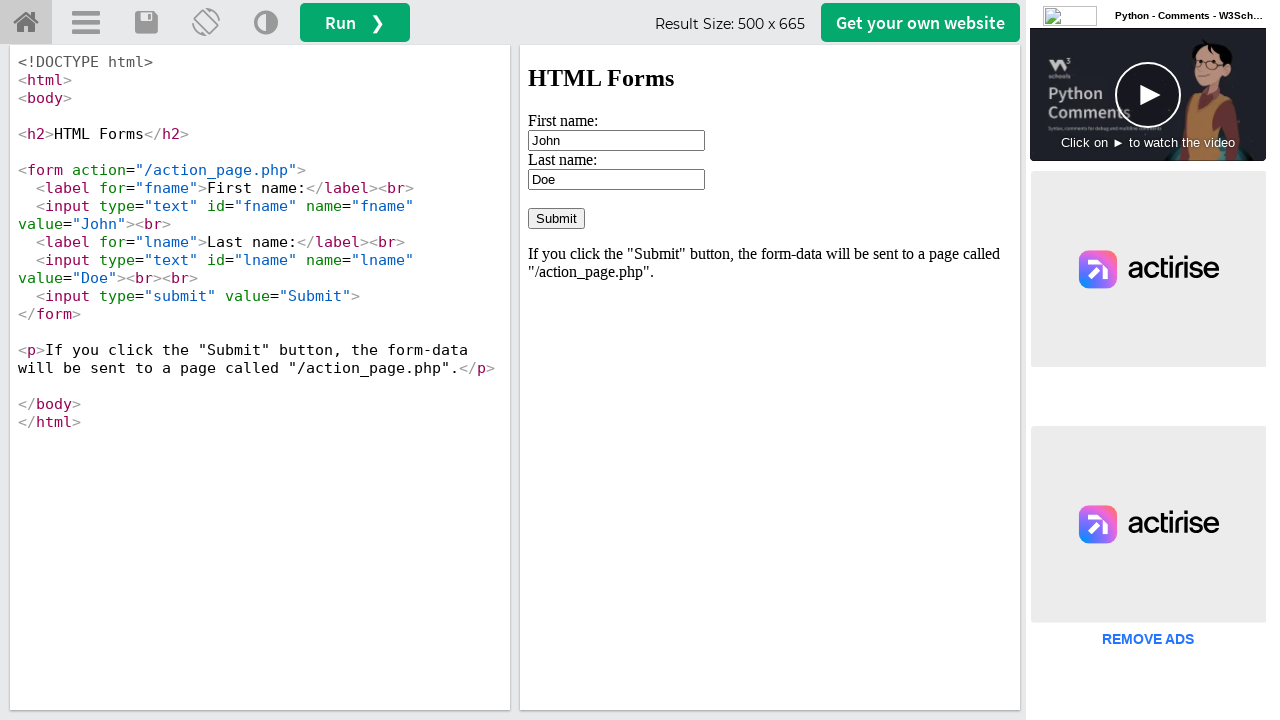

Filled first name field with 'AZ' inside iframe on #iframeResult >> internal:control=enter-frame >> #fname
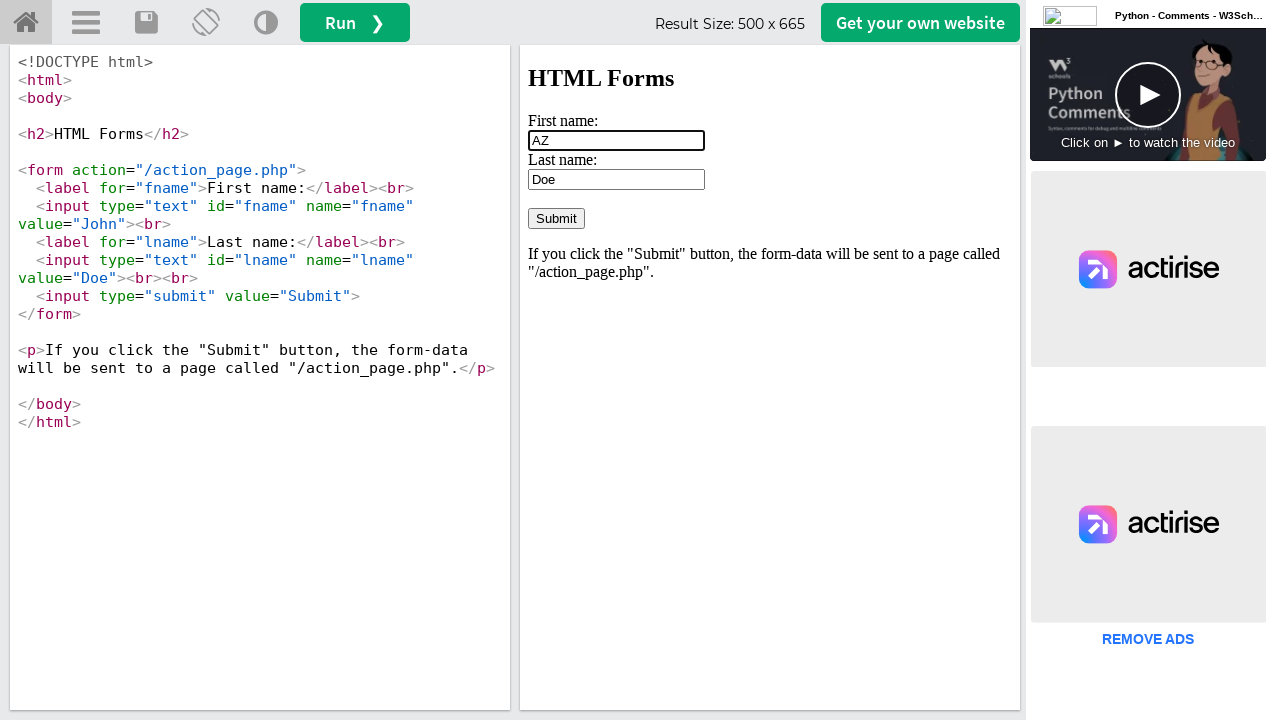

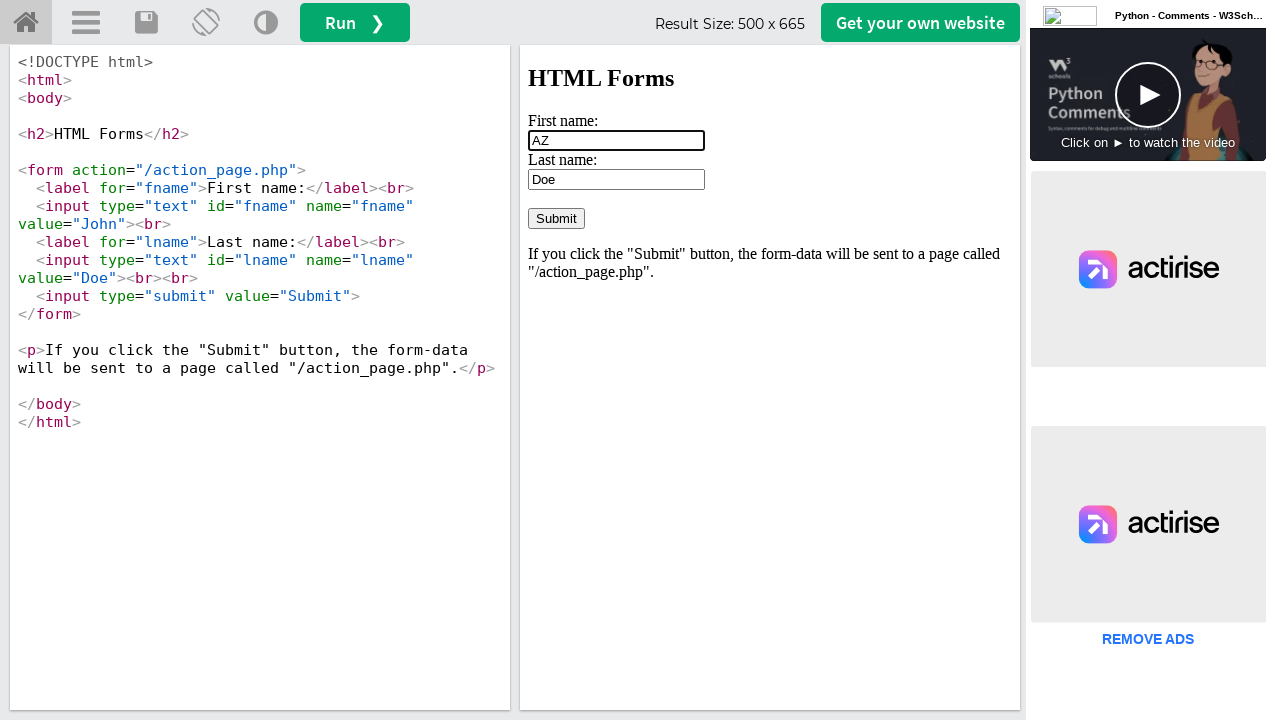